Navigates to example.com and verifies the page loads at different viewport widths (320, 480, 640, 1024, 444, 666 pixels)

Starting URL: https://example.com

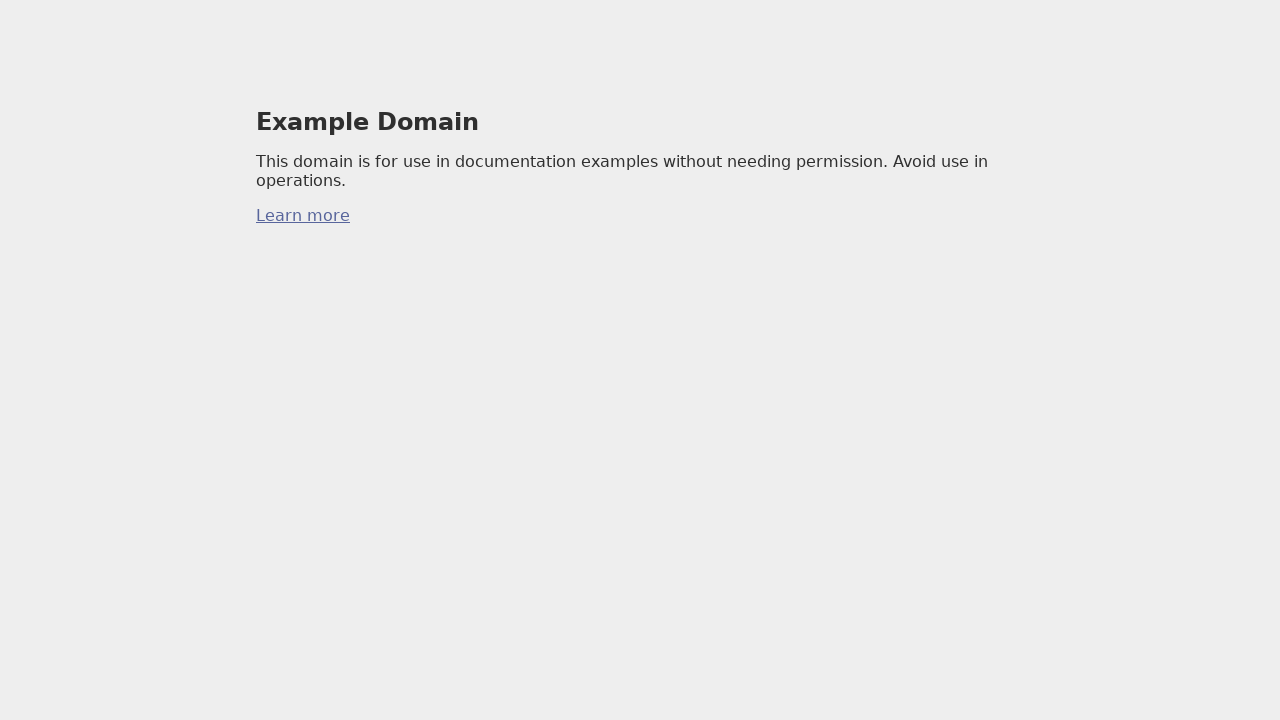

Set viewport width to 320px
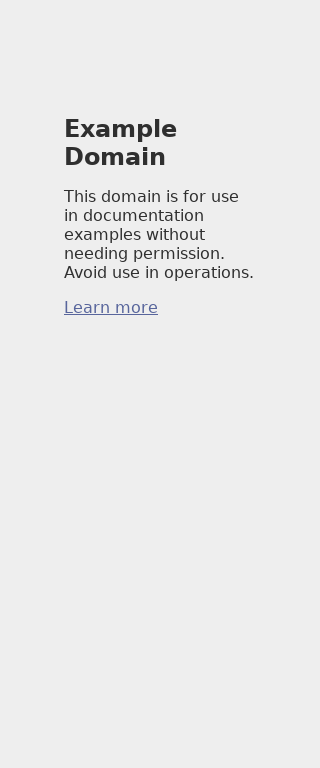

Page loaded at 320px viewport width
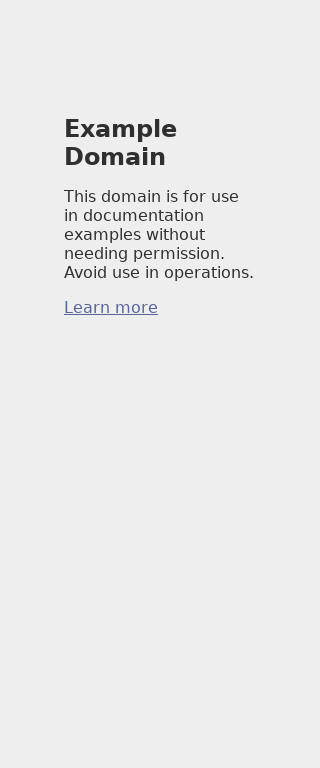

Set viewport width to 480px
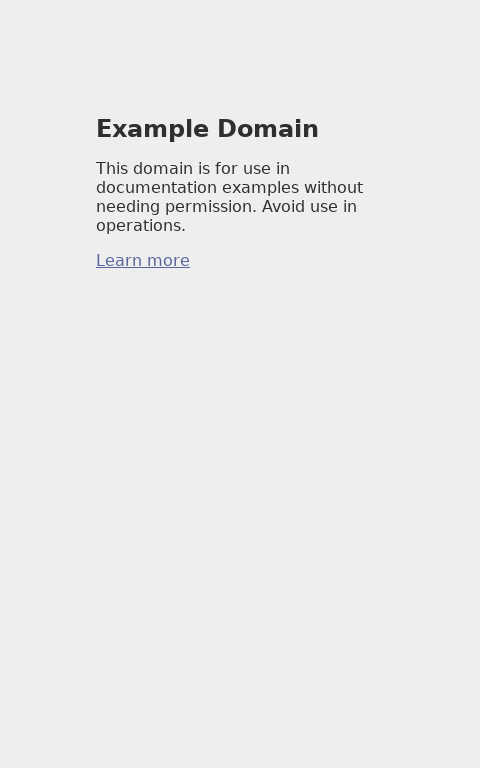

Page loaded at 480px viewport width
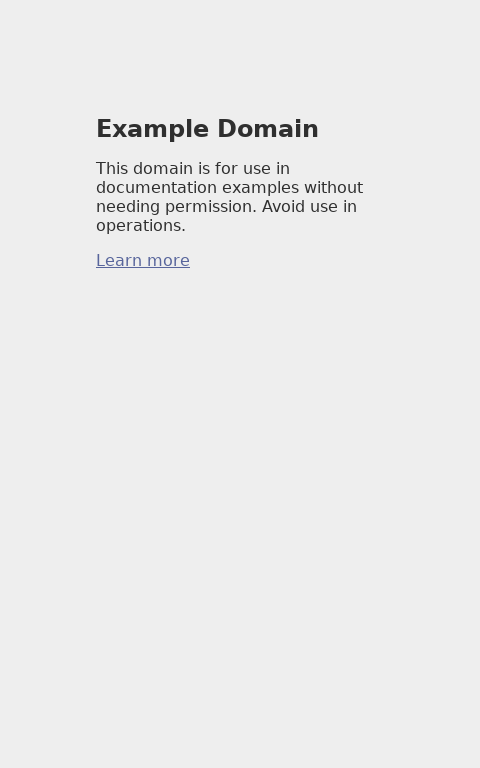

Set viewport width to 640px
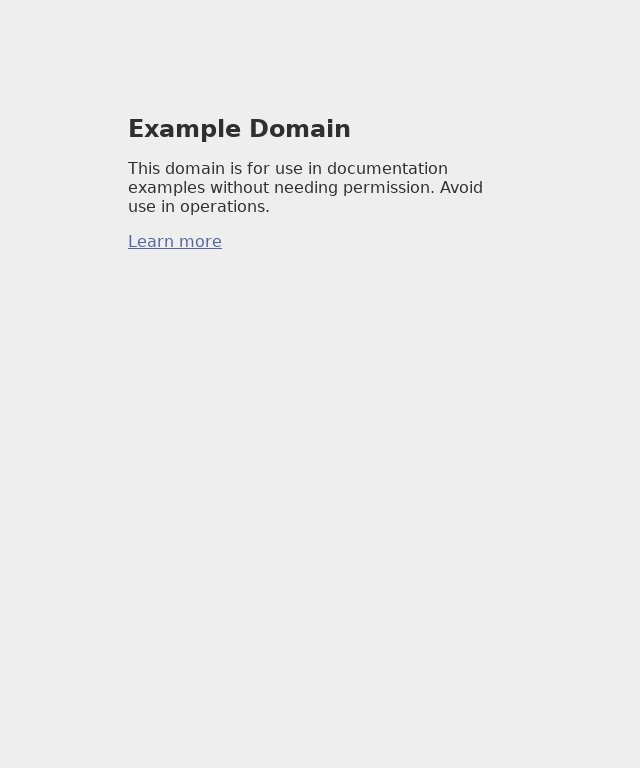

Page loaded at 640px viewport width
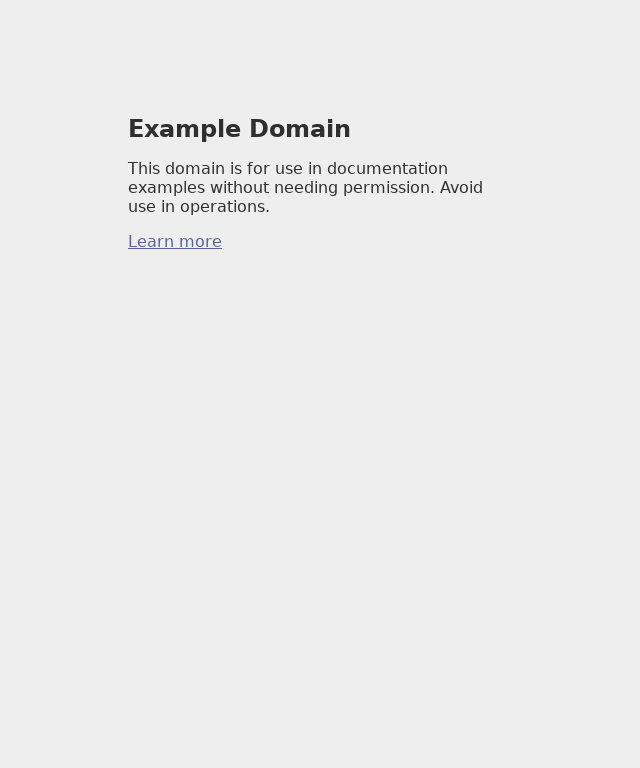

Set viewport width to 1024px
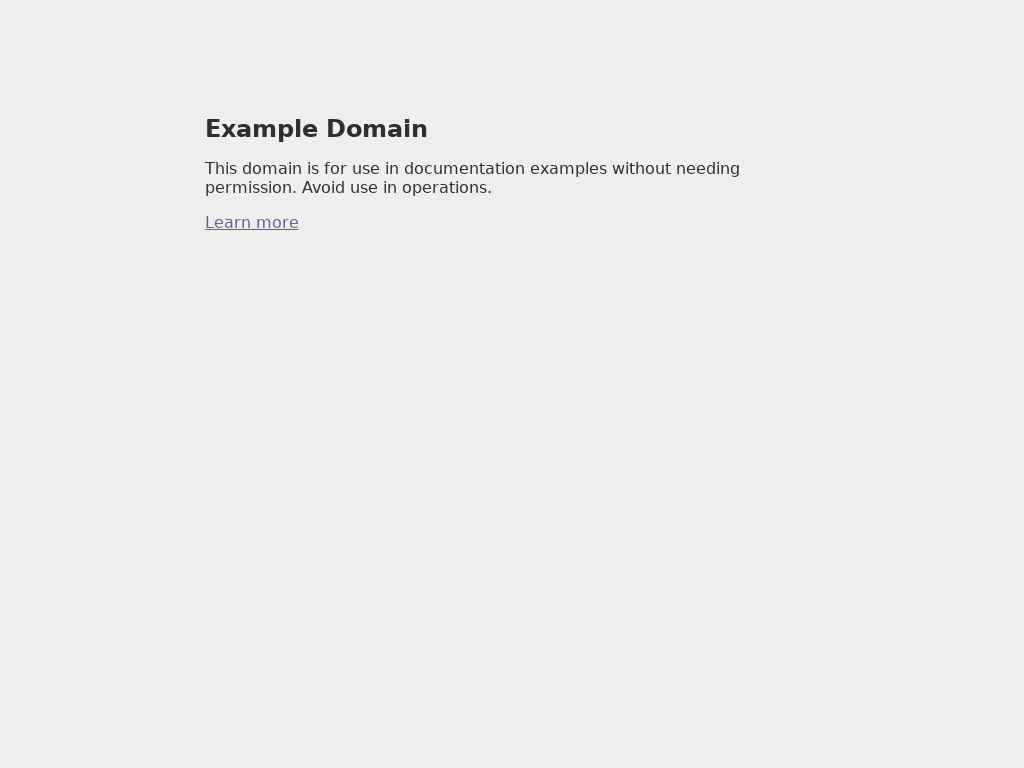

Page loaded at 1024px viewport width
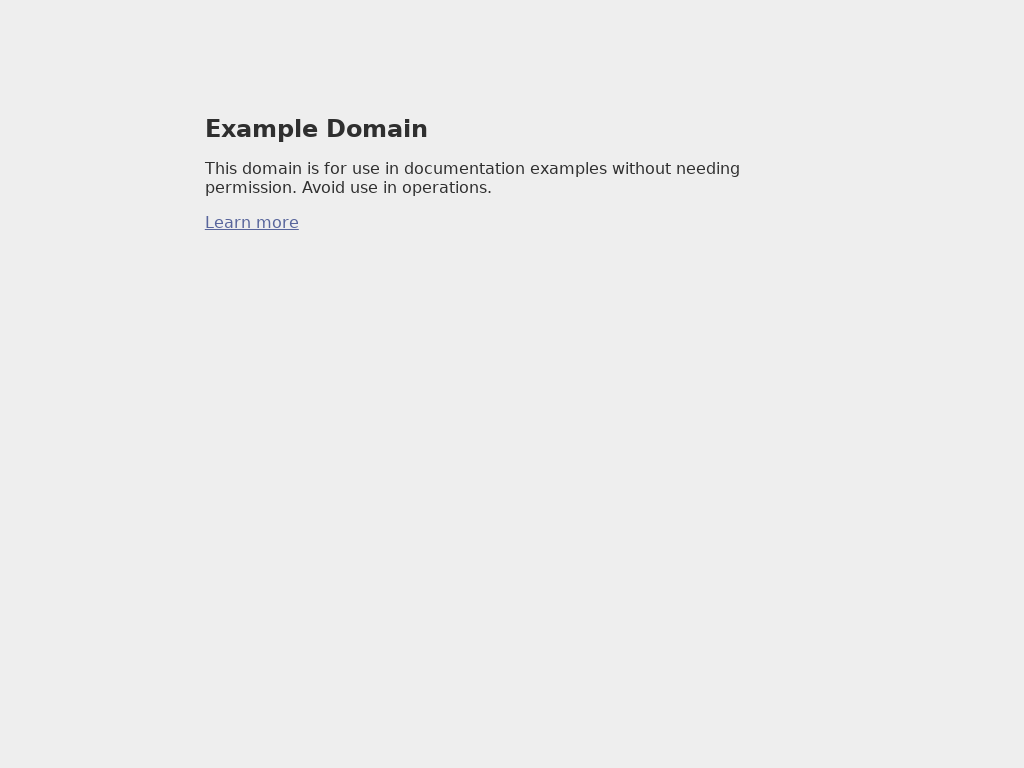

Set viewport width to 444px
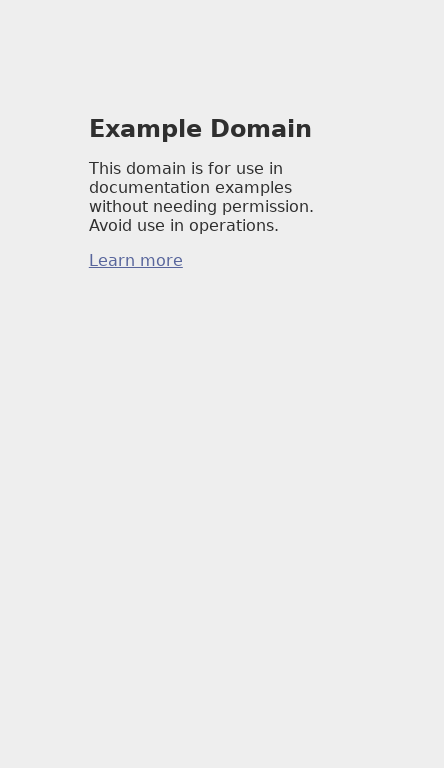

Page loaded at 444px viewport width
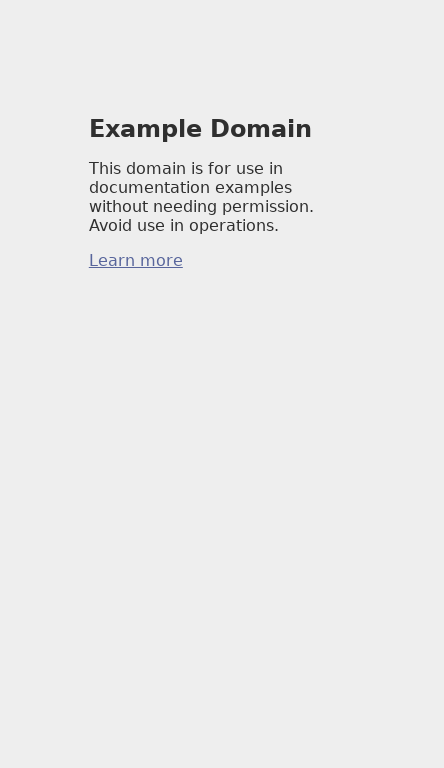

Set viewport width to 666px
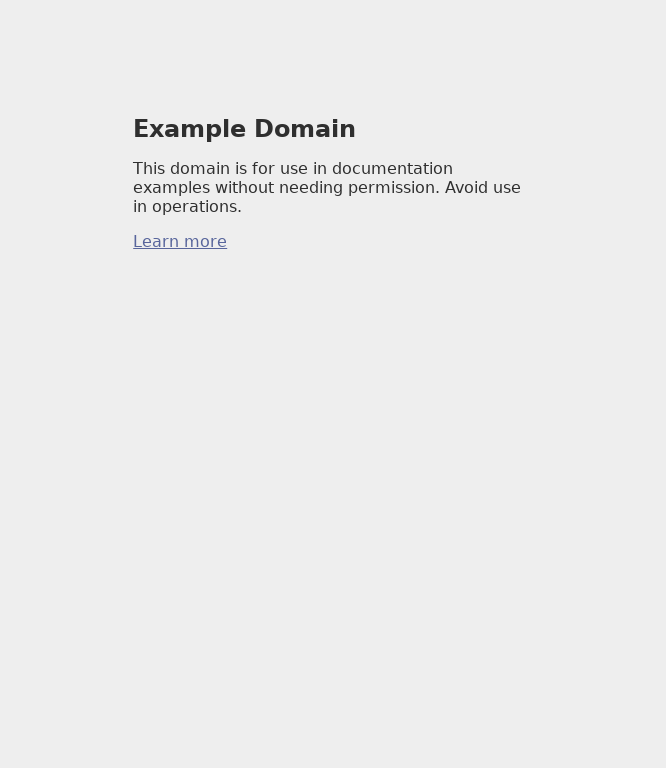

Page loaded at 666px viewport width
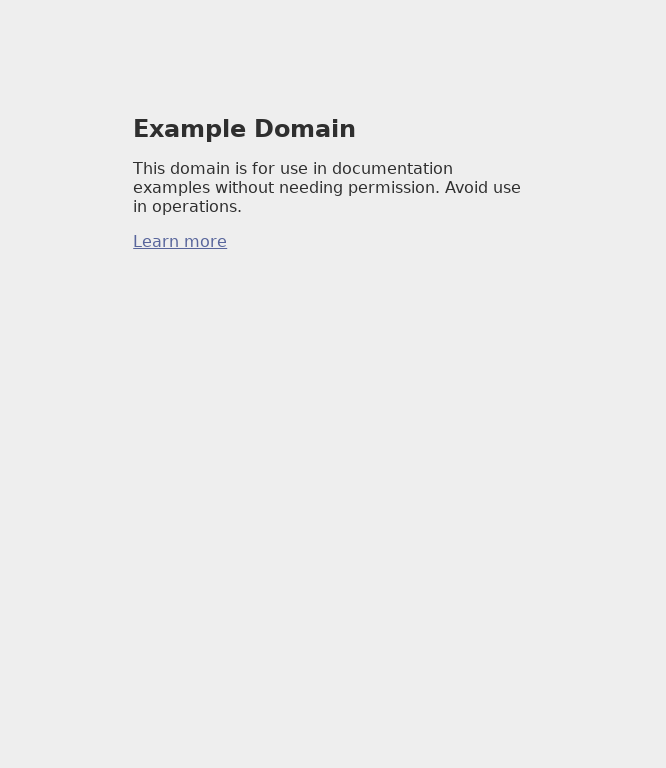

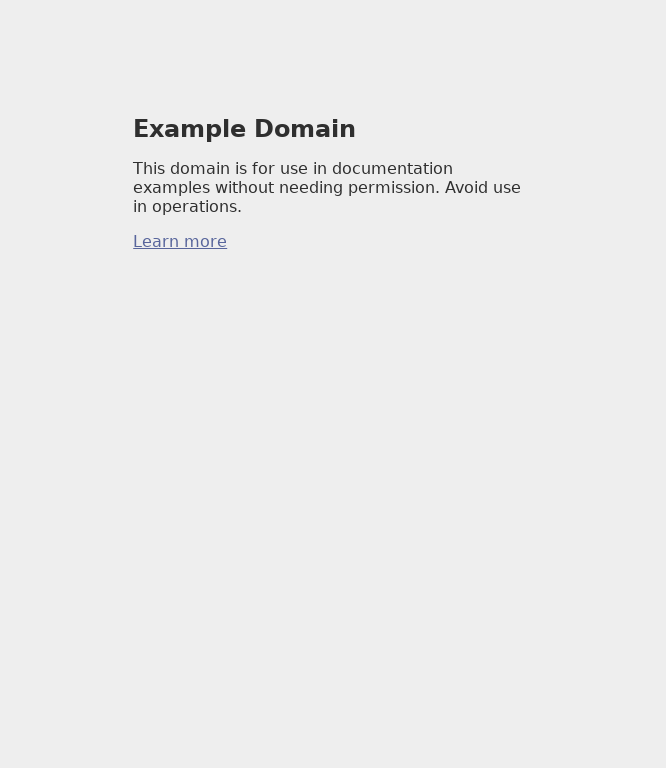